Interacts with a static web table by reading data from specific cells, iterating through rows and columns, filtering data based on author name, and calculating the total price of all books

Starting URL: https://testautomationpractice.blogspot.com/

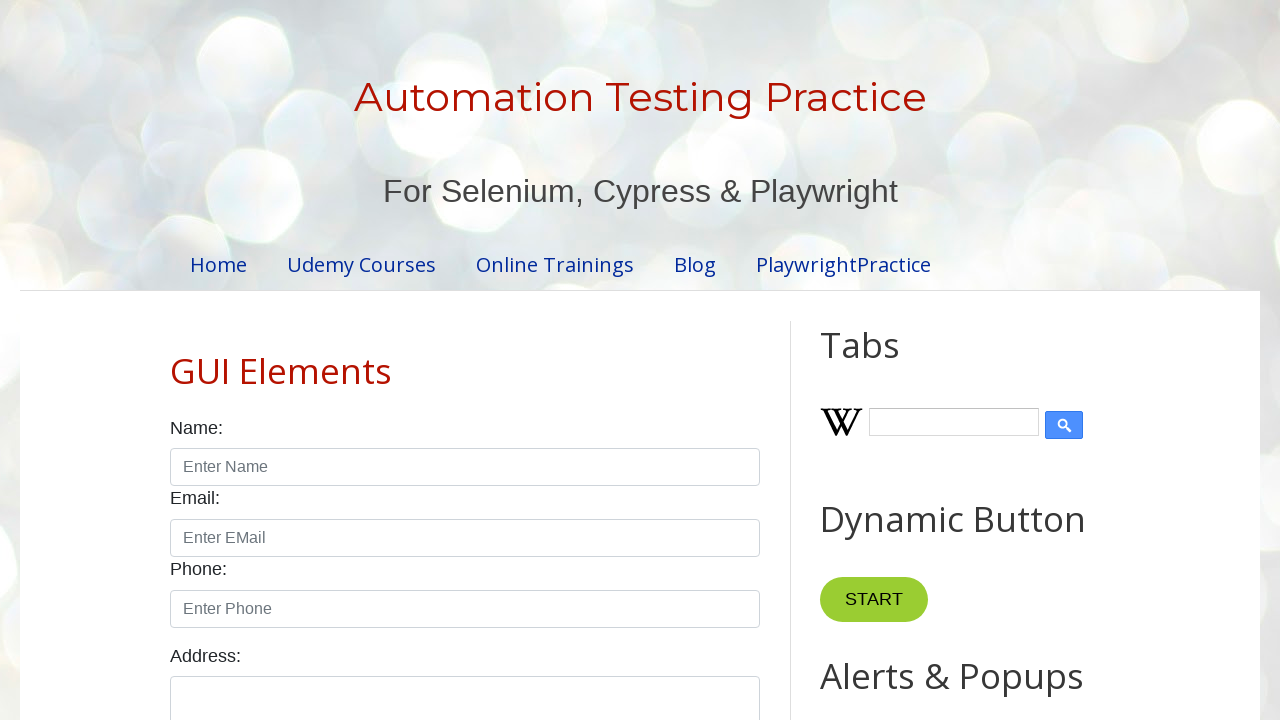

Scrolled down 1300px to view the static web table
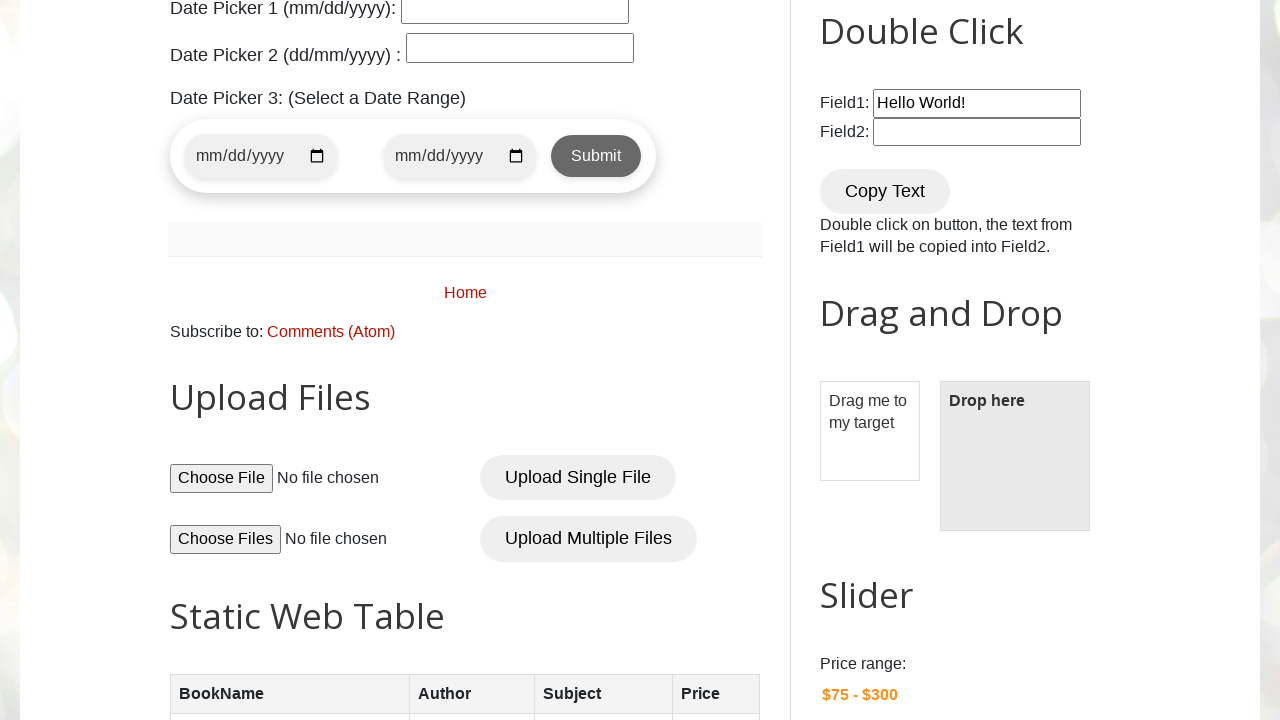

Waited for BookTable to be visible
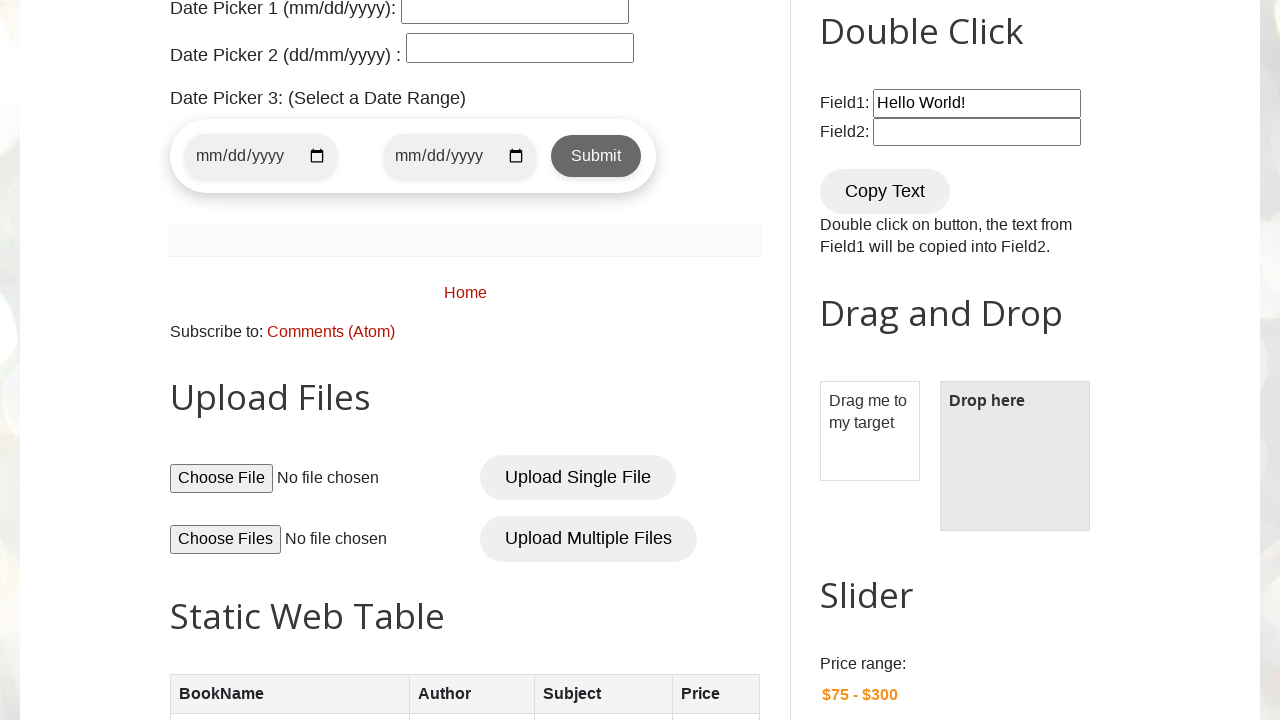

Retrieved total number of rows: 7
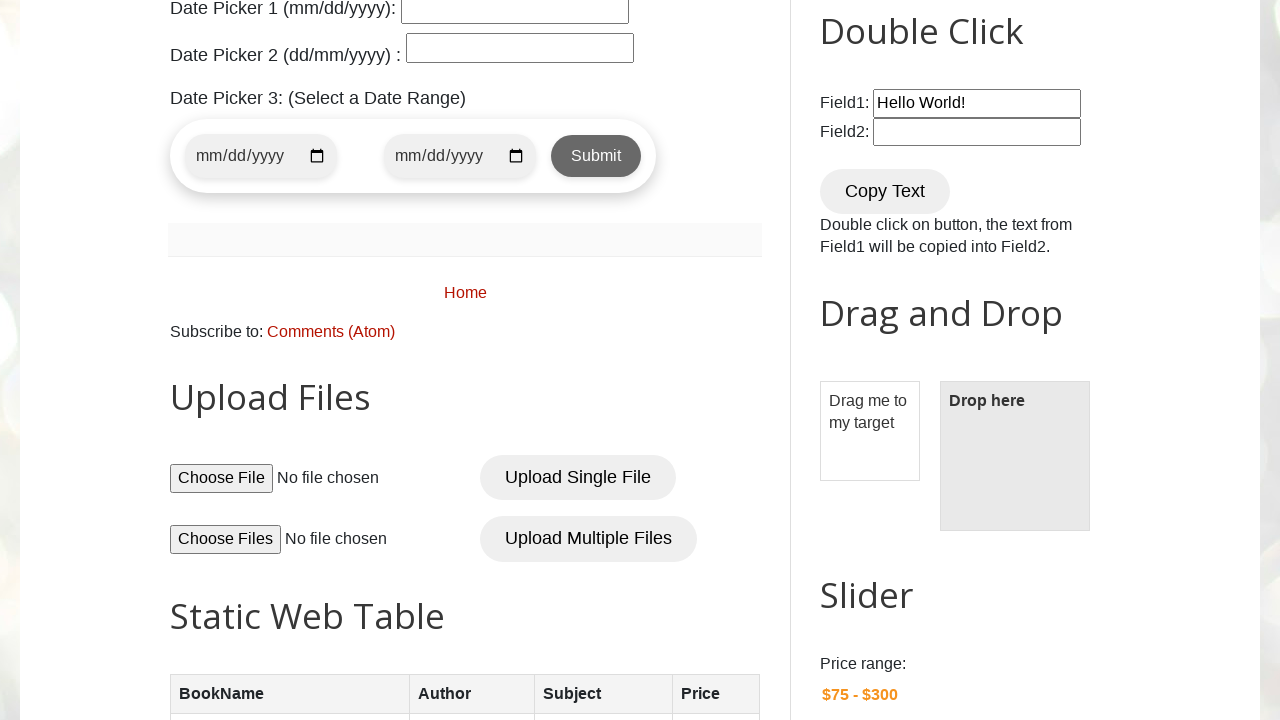

Retrieved total number of columns: 4
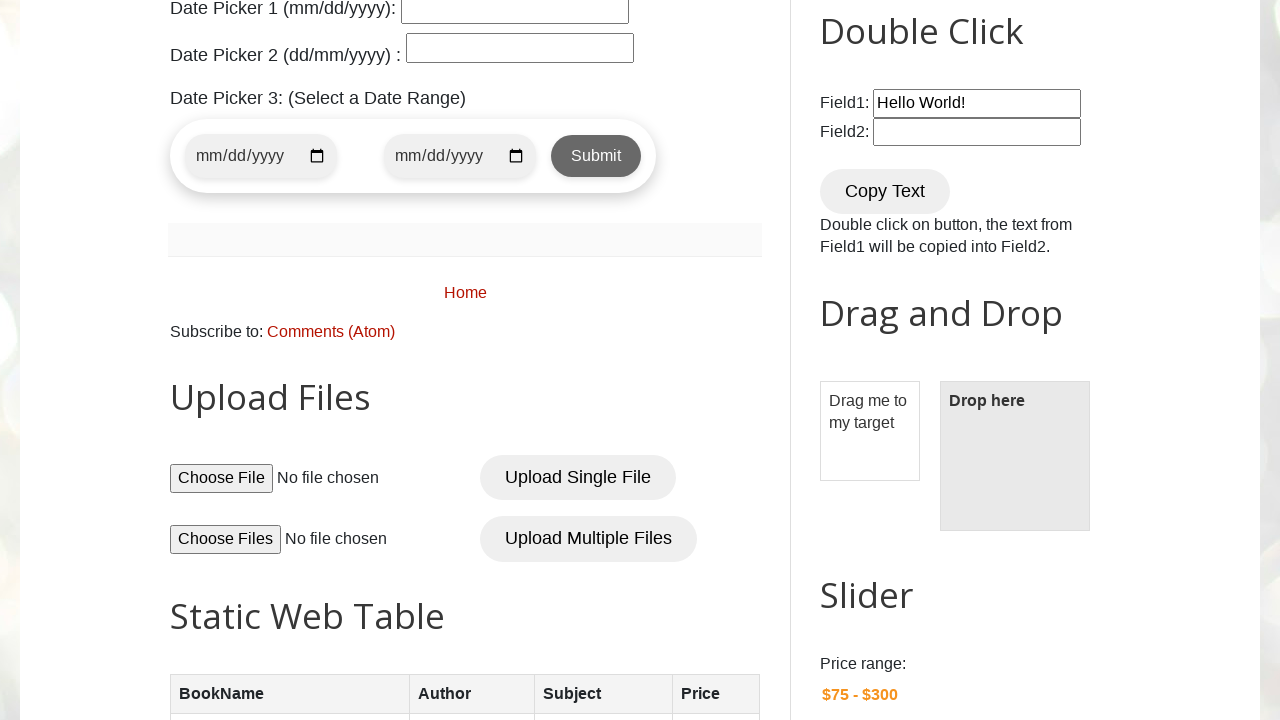

Read data from 5th row, 1st column: Master In Selenium
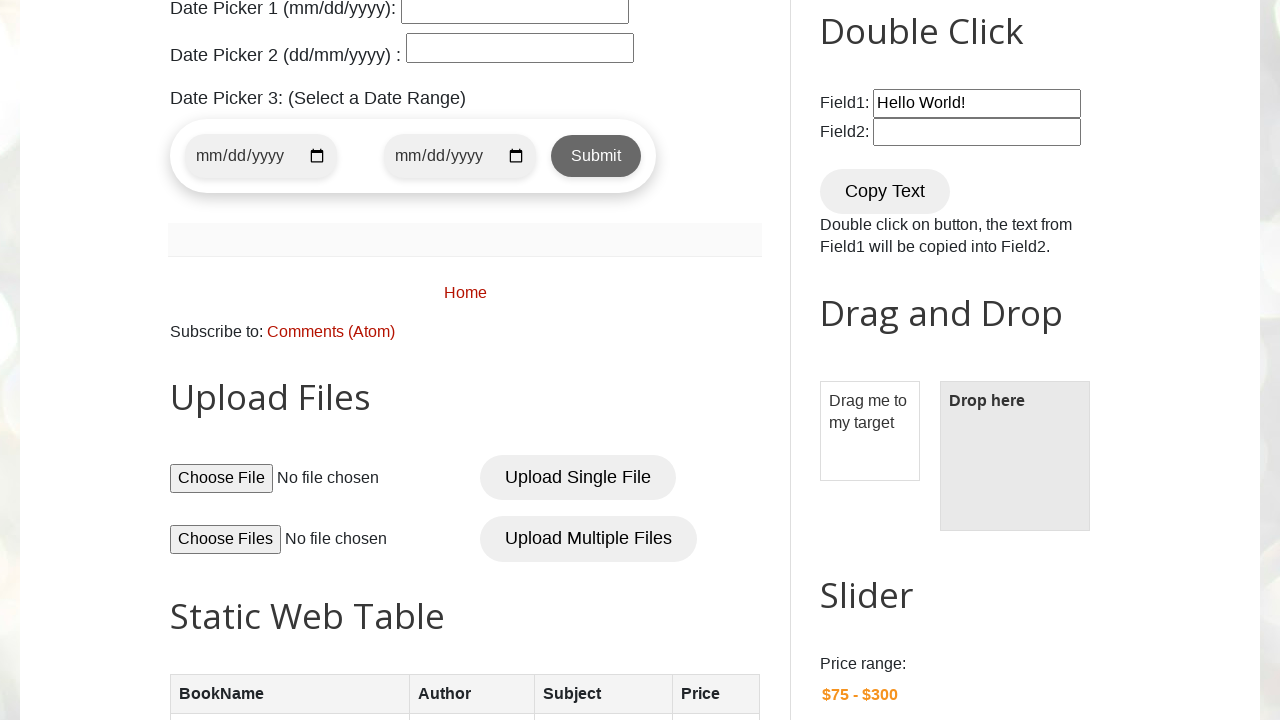

Started reading all data from the table
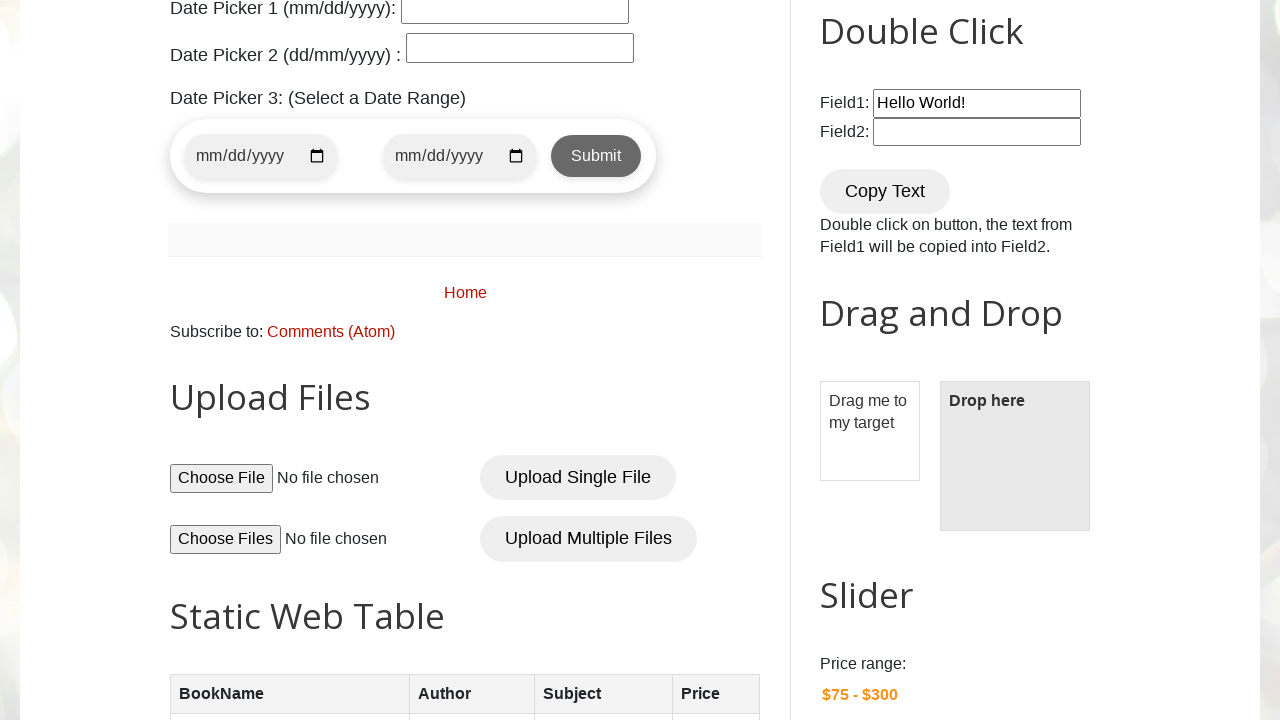

Read all 6 rows from the table with book details
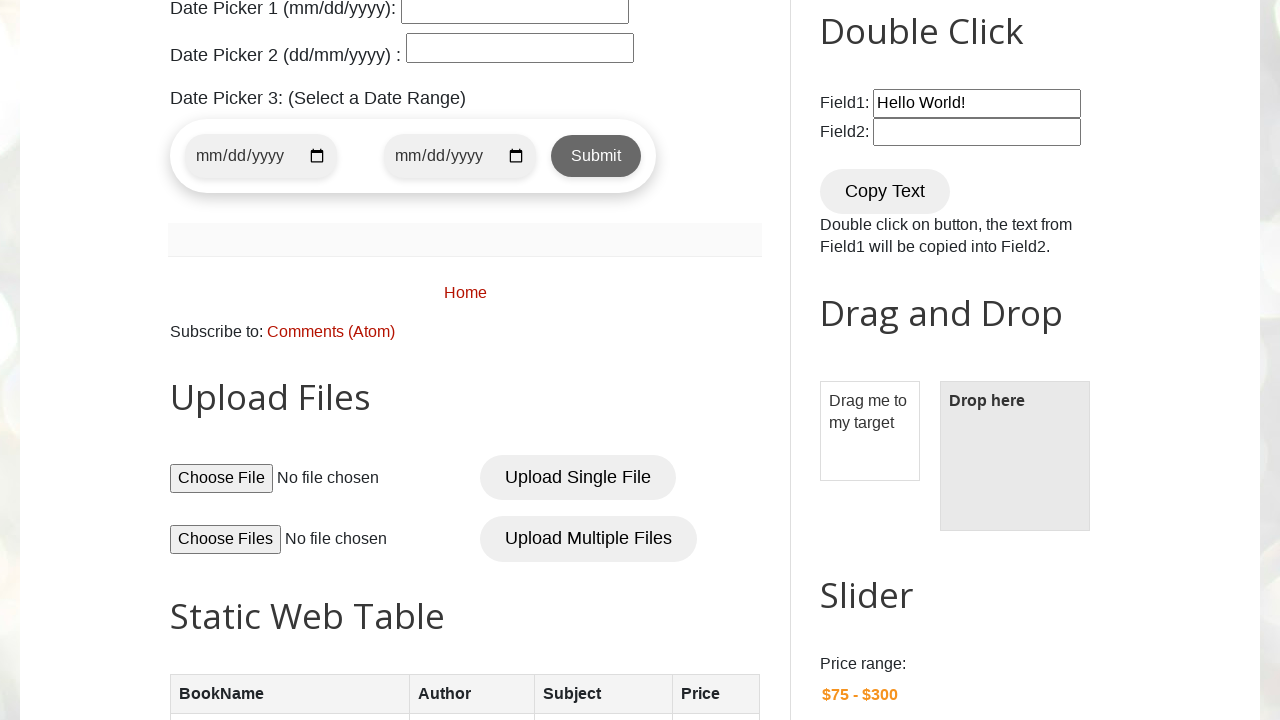

Started filtering books by author 'Mukesh'
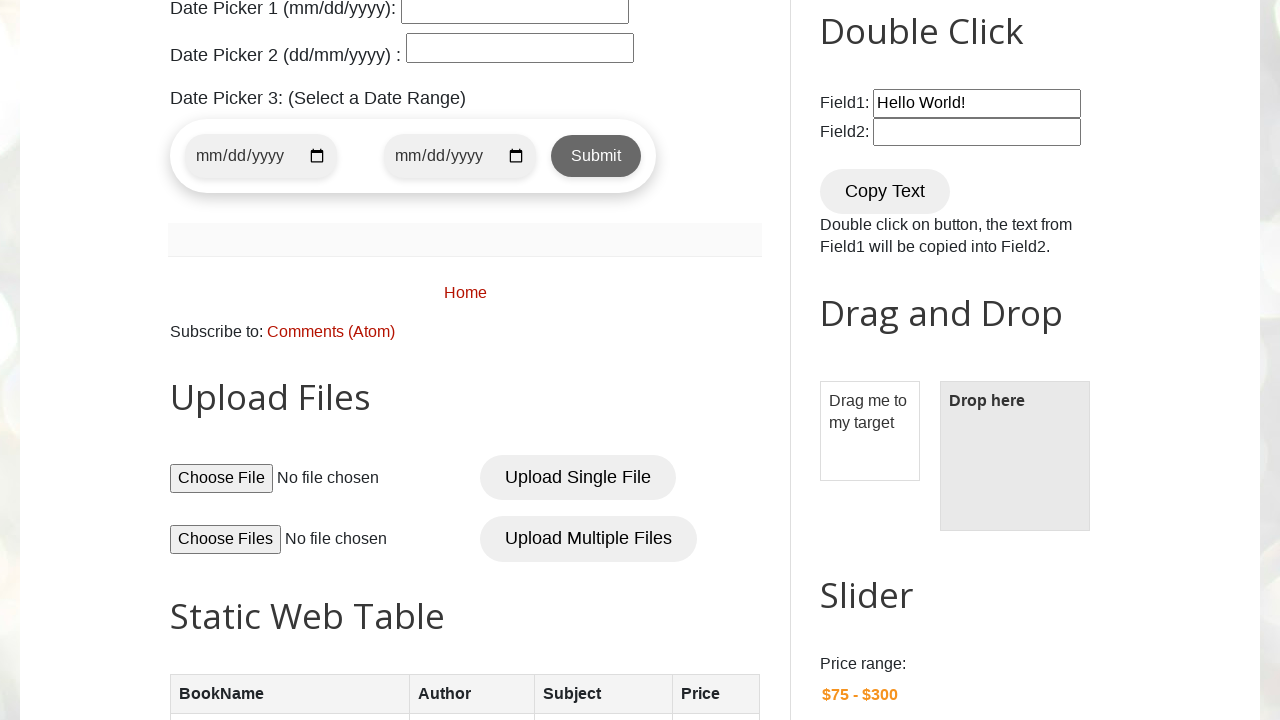

Filtered and displayed all books authored by Mukesh
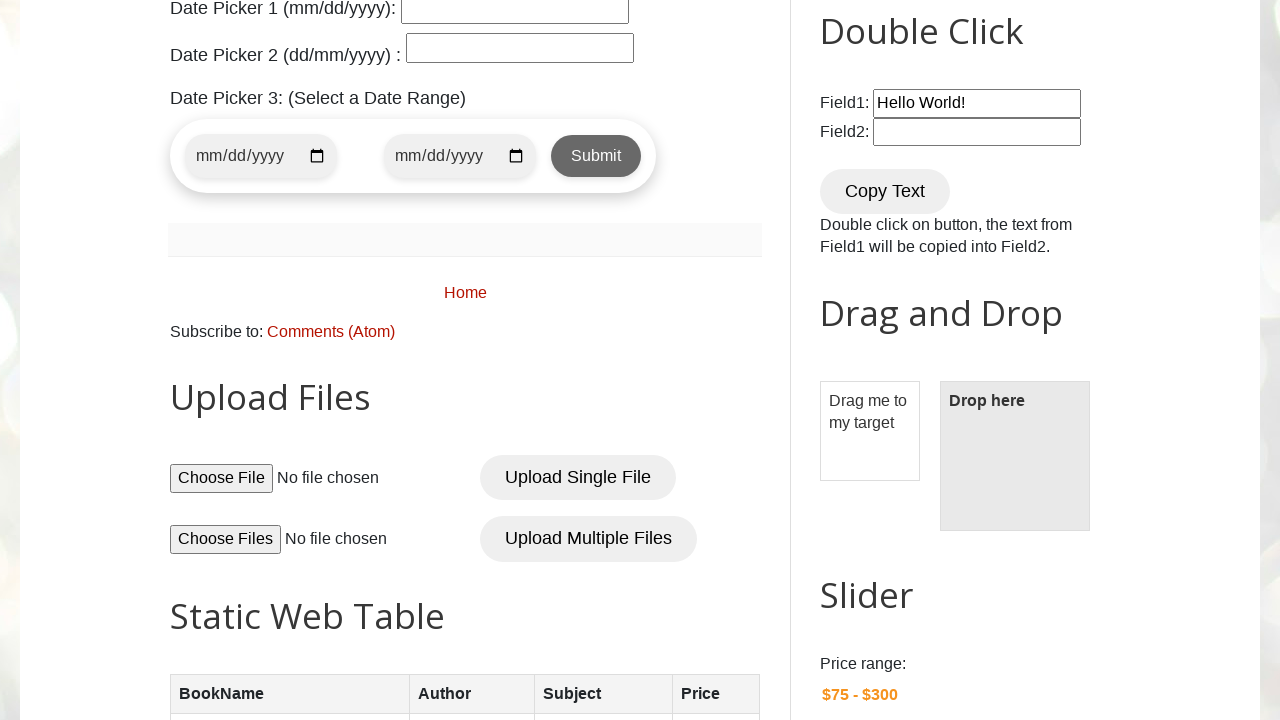

Started calculating total price of all books
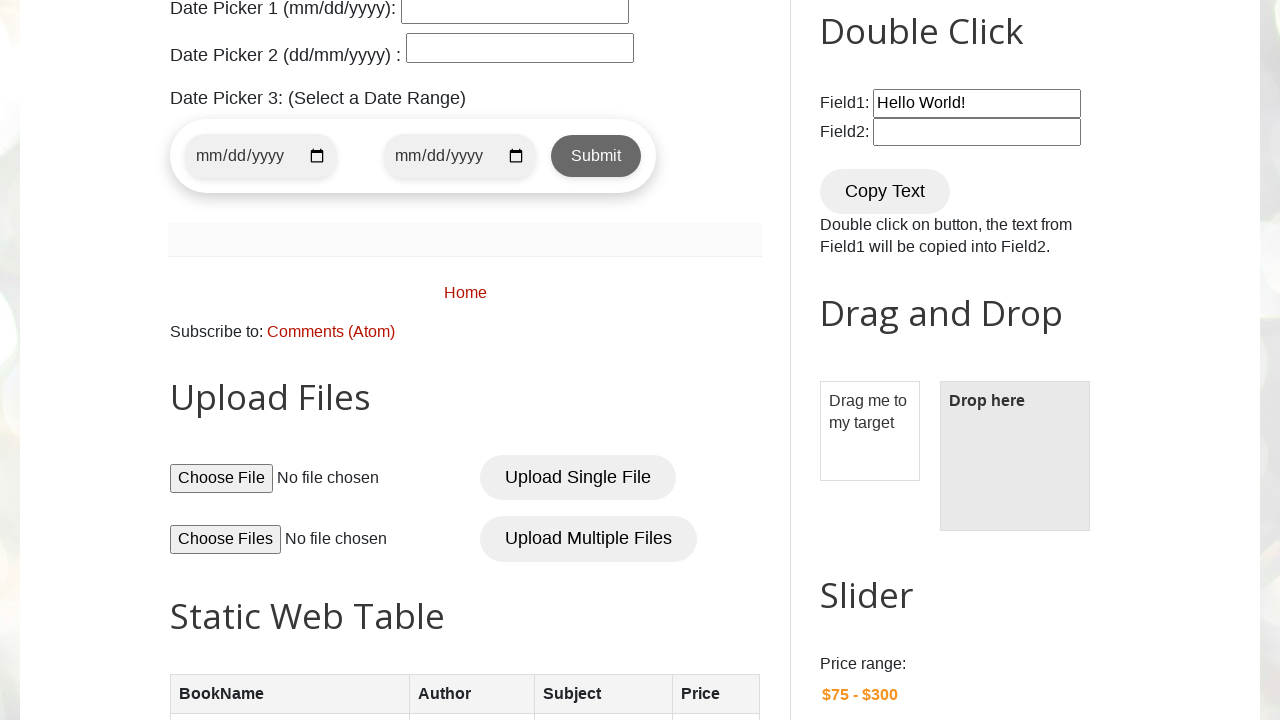

Calculated total price of all books: 7100
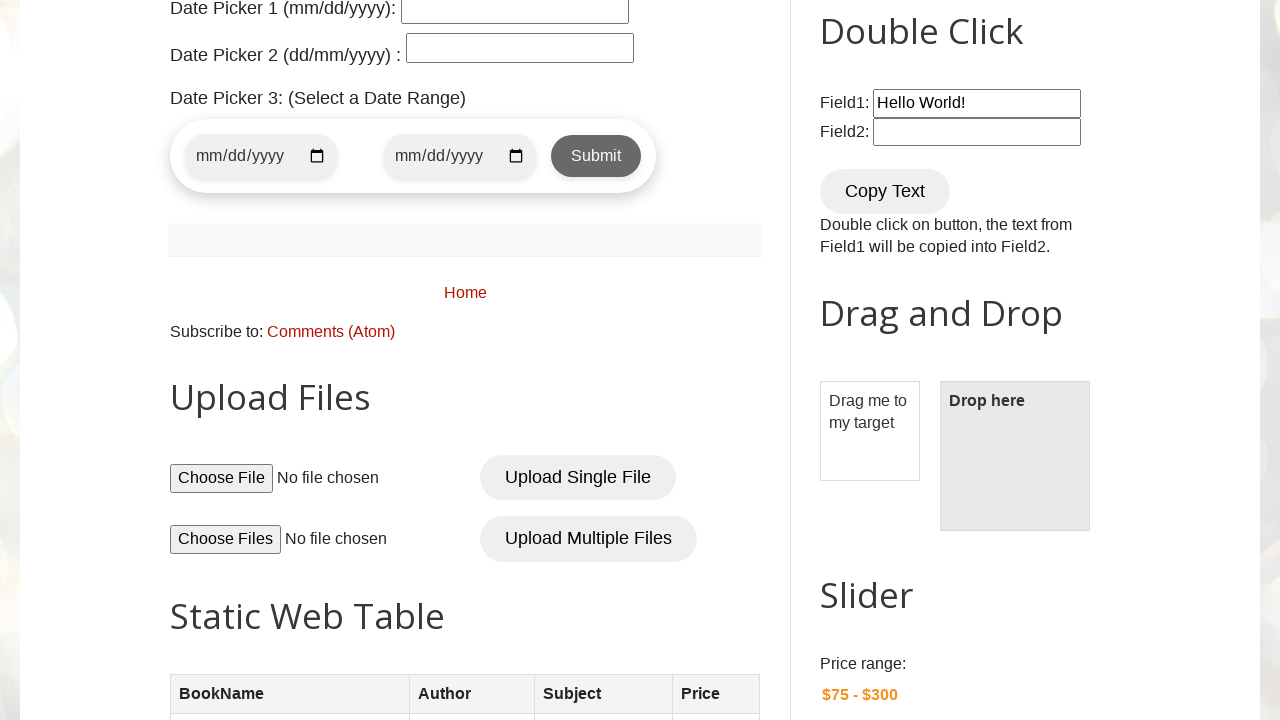

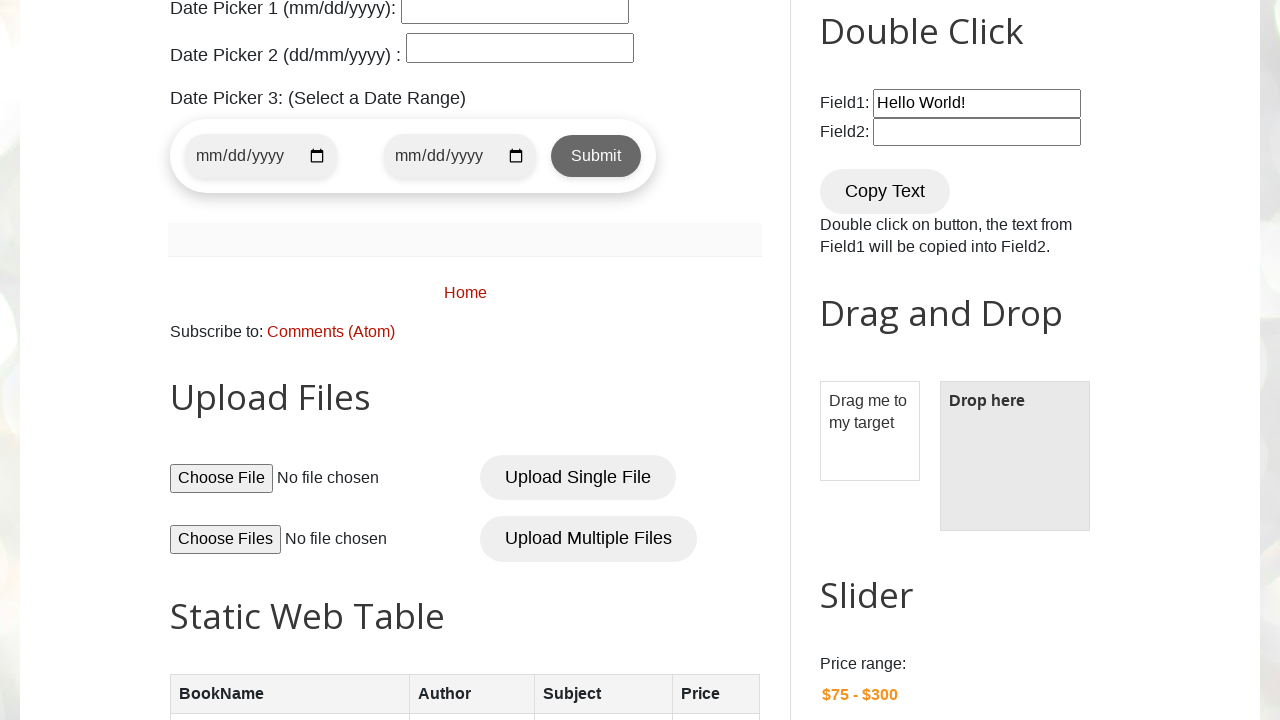